Tests checkbox handling by locating all checkboxes on the page and clicking each one except those at index 4 and 7, demonstrating selective checkbox interaction.

Starting URL: http://www.tizag.com/htmlT/htmlcheckboxes.php

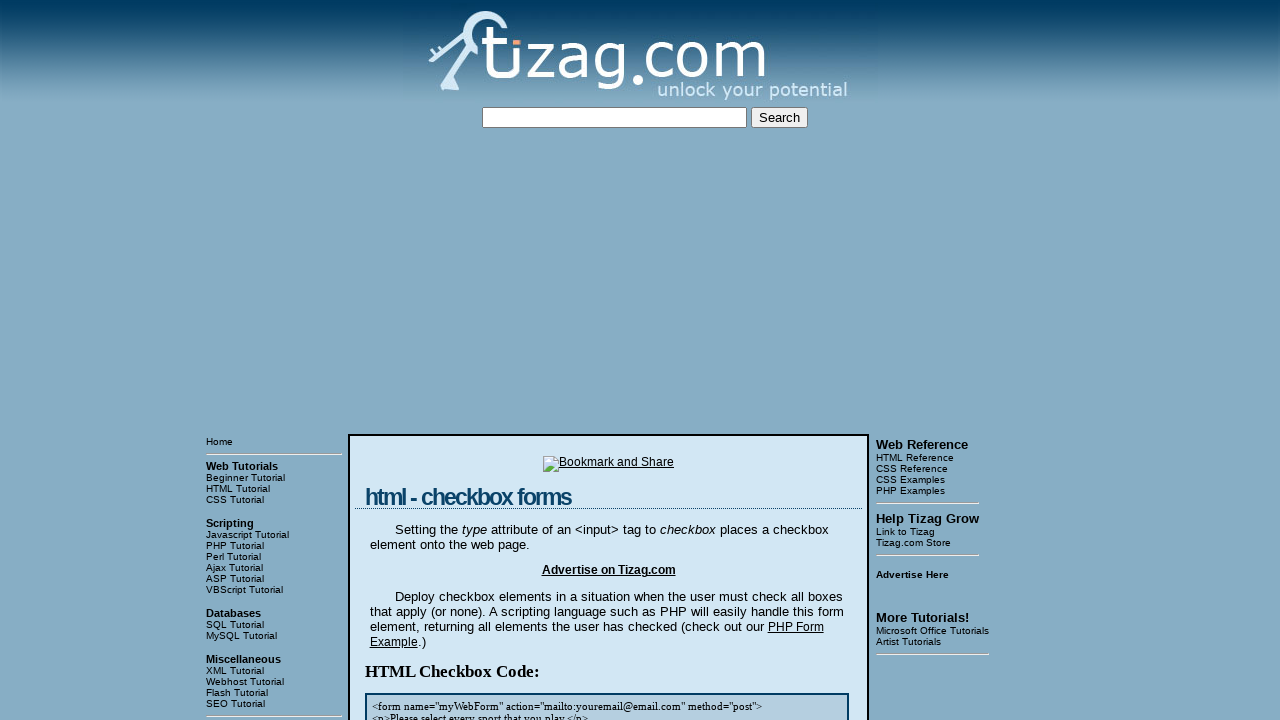

Located all checkboxes on the page
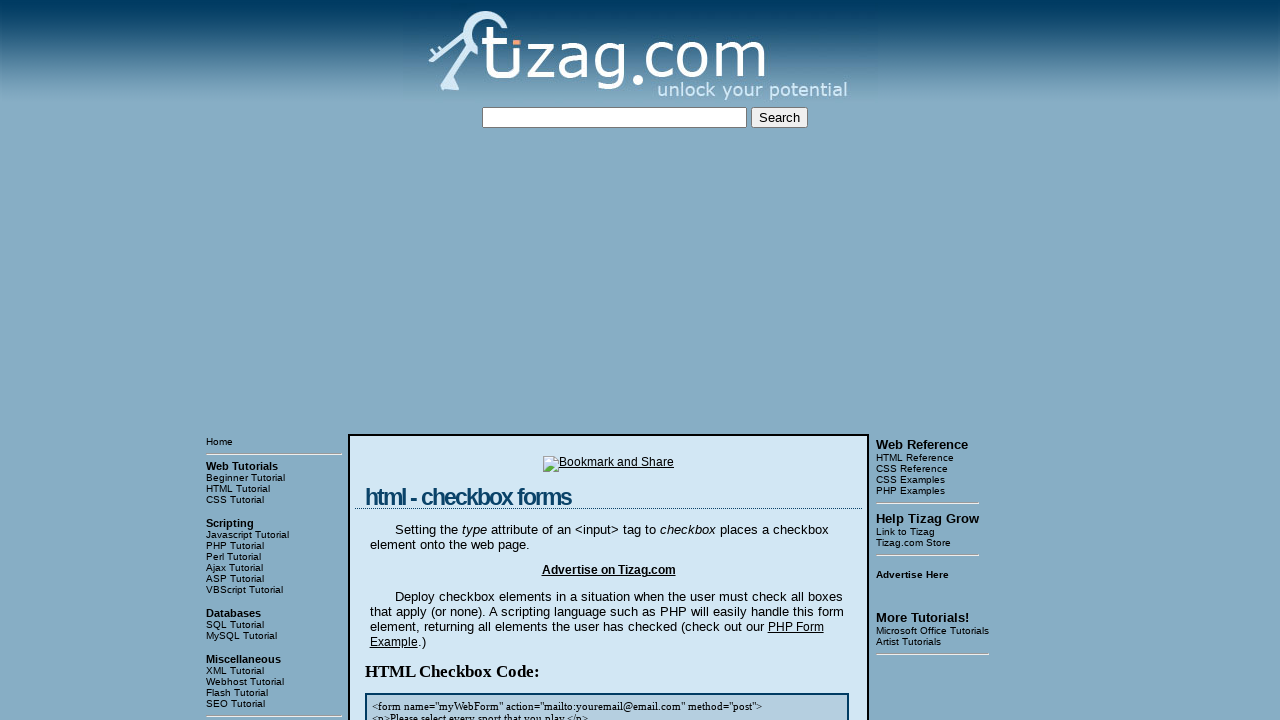

Found 8 total checkboxes on the page
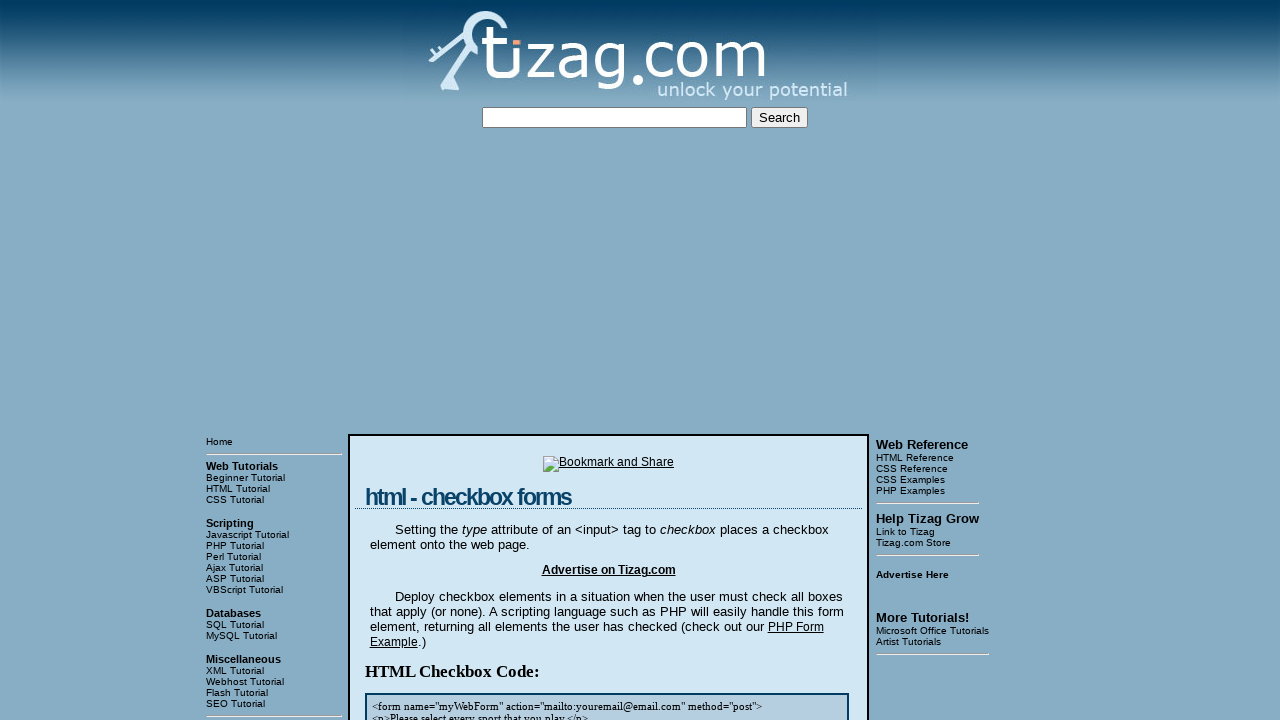

Clicked checkbox at index 0 at (422, 360) on [type='checkbox'] >> nth=0
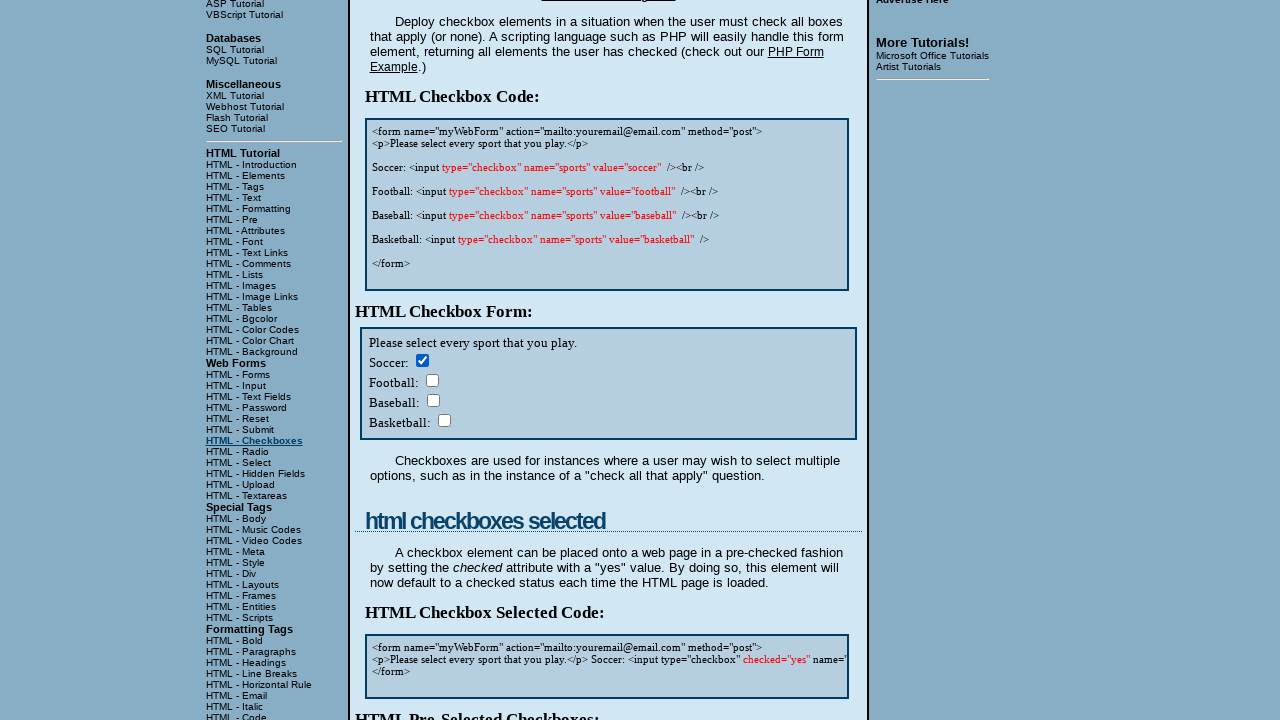

Clicked checkbox at index 1 at (432, 380) on [type='checkbox'] >> nth=1
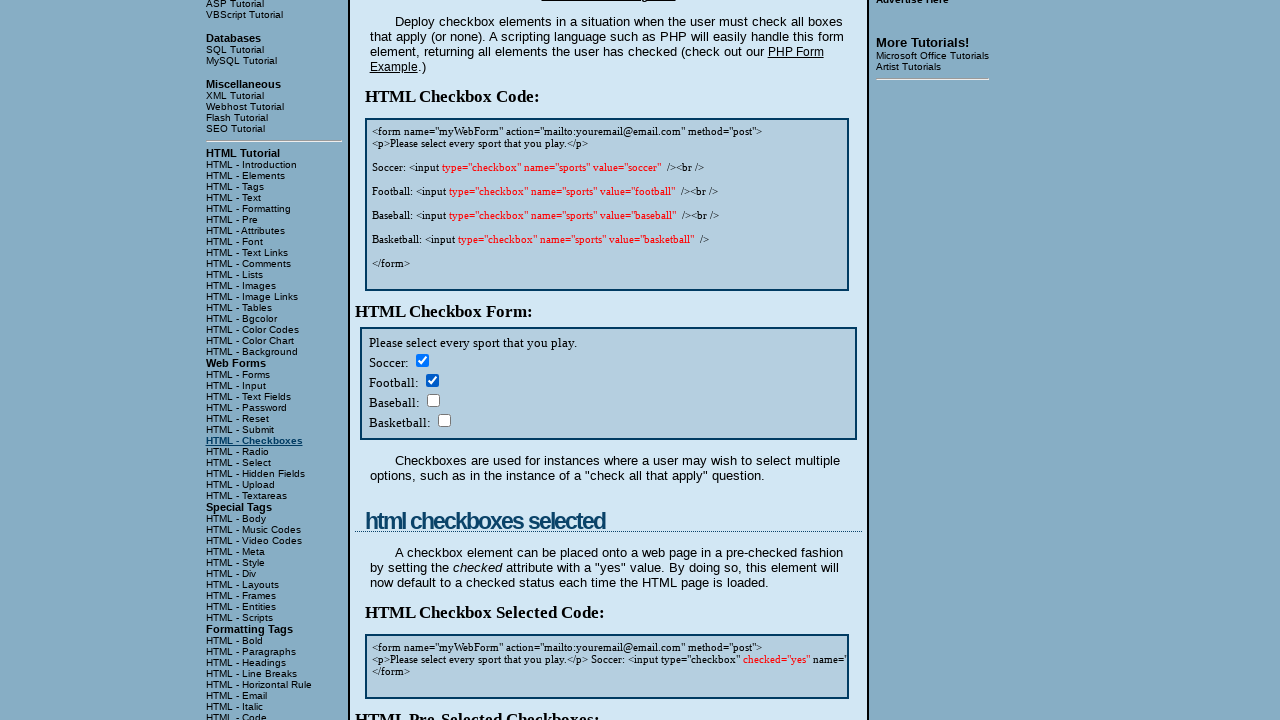

Clicked checkbox at index 2 at (433, 400) on [type='checkbox'] >> nth=2
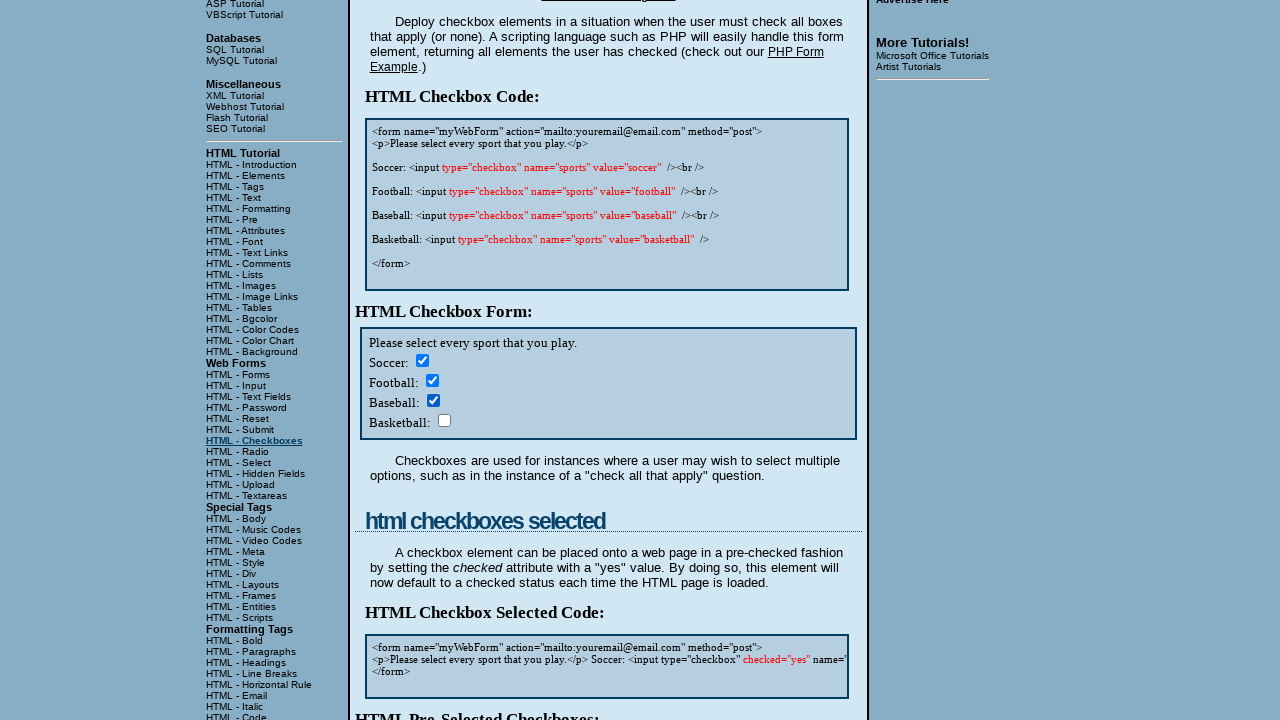

Clicked checkbox at index 3 at (444, 420) on [type='checkbox'] >> nth=3
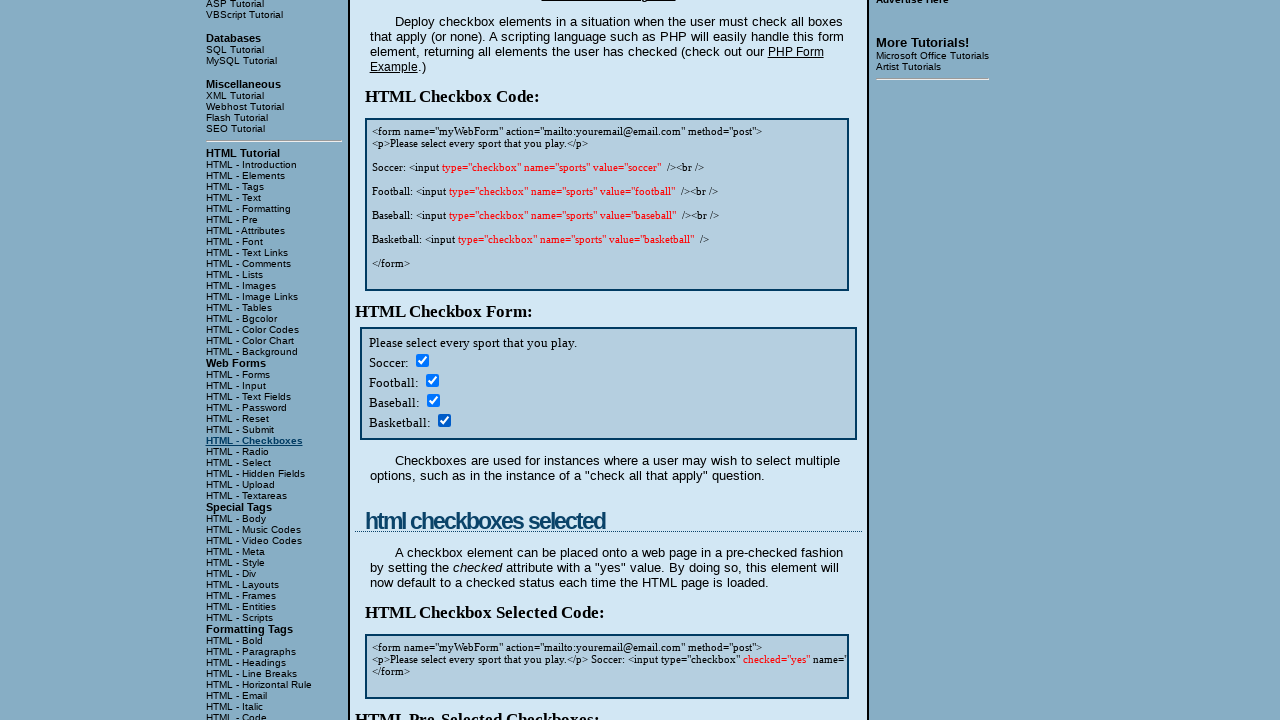

Clicked checkbox at index 5 at (432, 360) on [type='checkbox'] >> nth=5
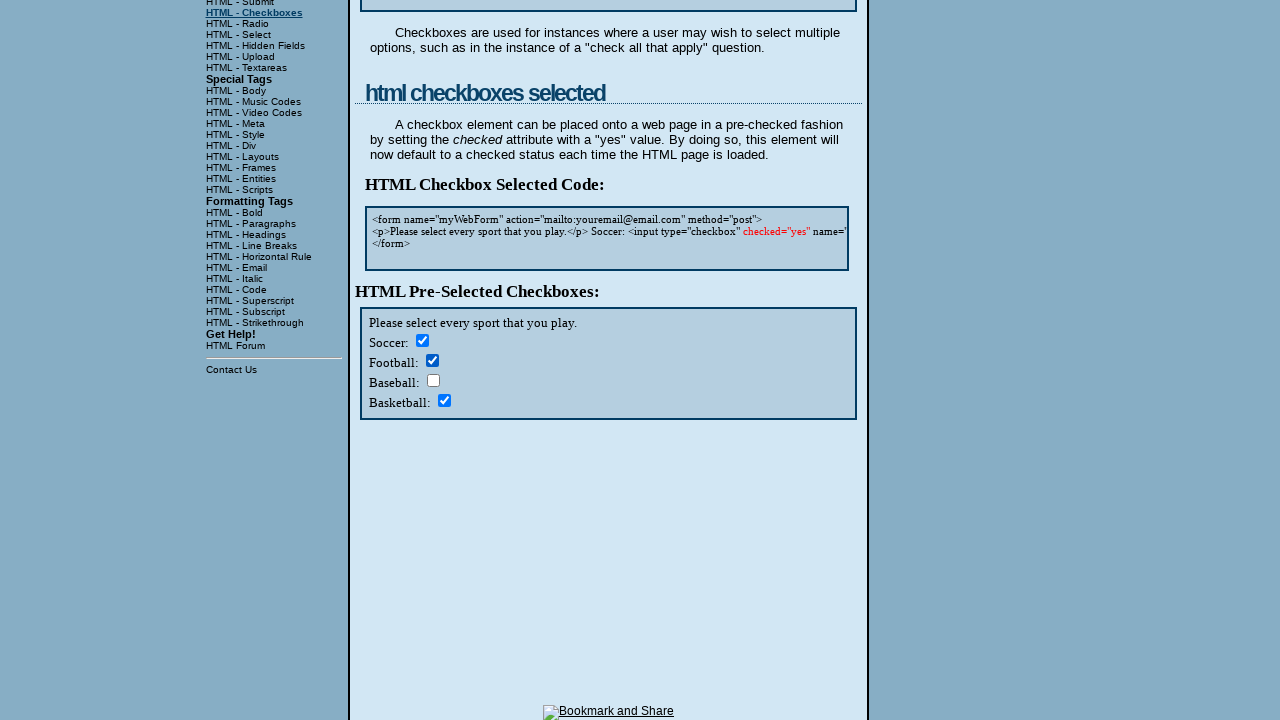

Clicked checkbox at index 6 at (433, 380) on [type='checkbox'] >> nth=6
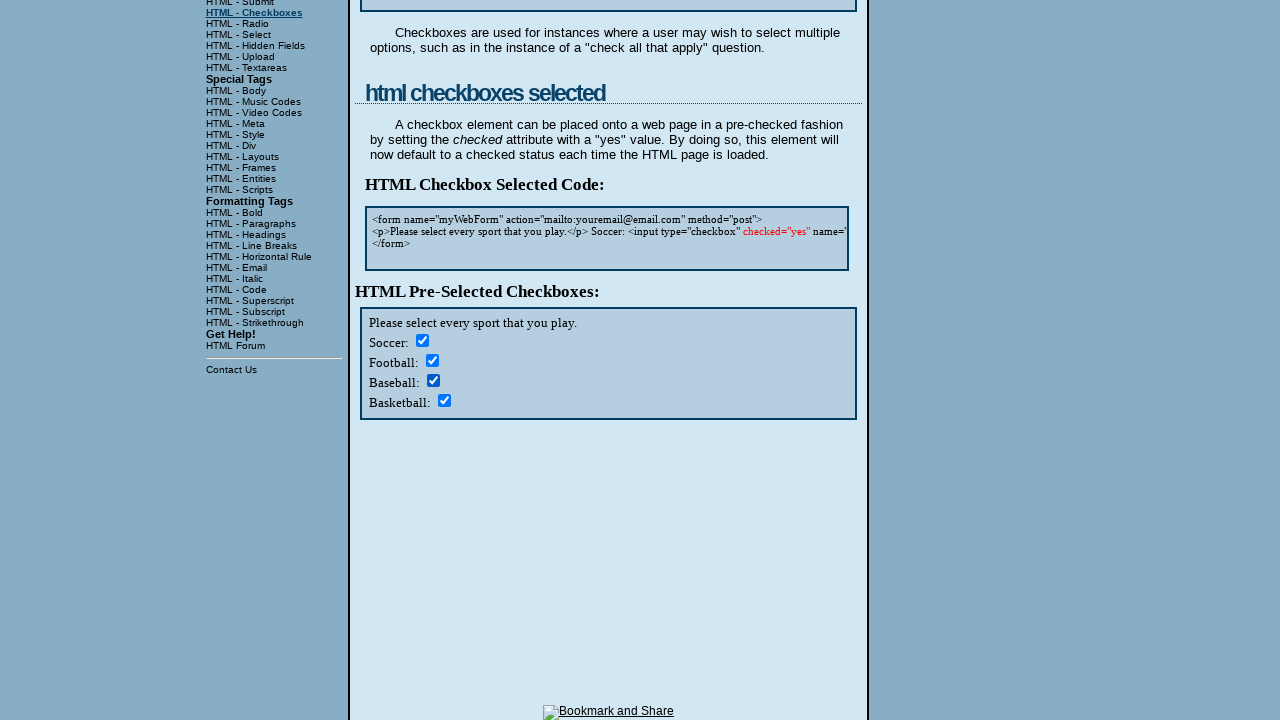

Completed selective checkbox interaction - clicked all except indices 4 and 7
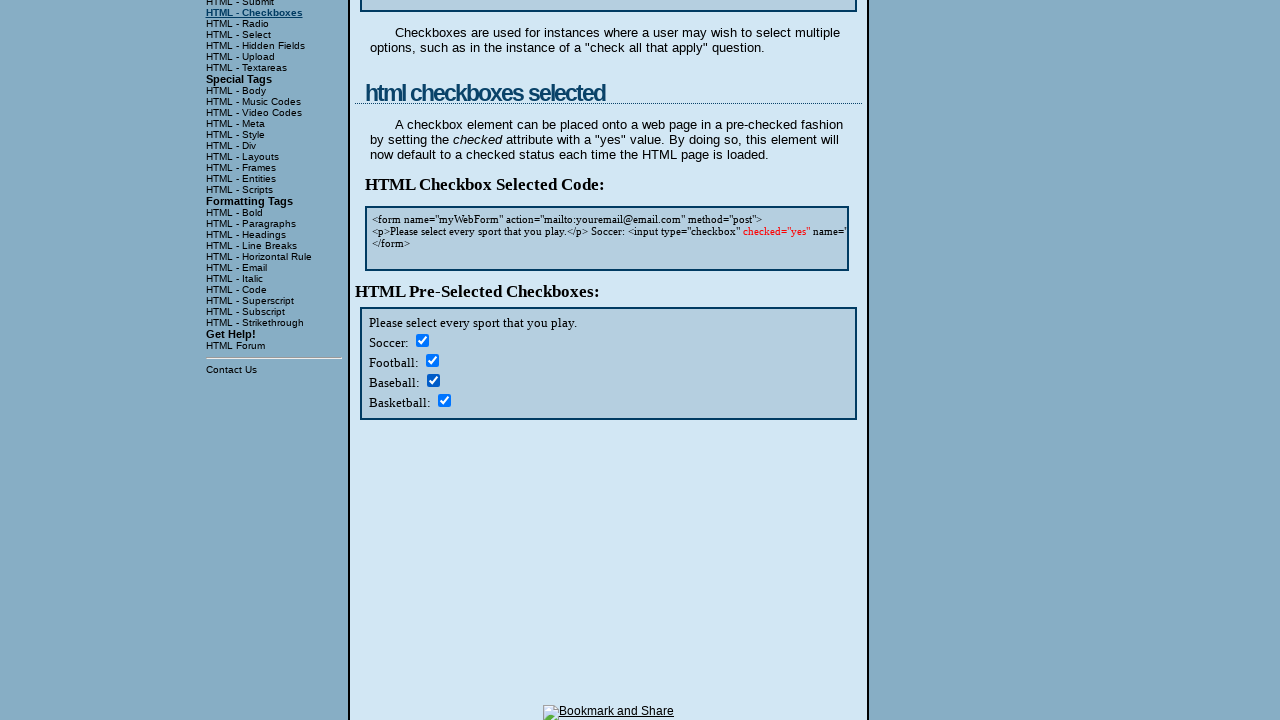

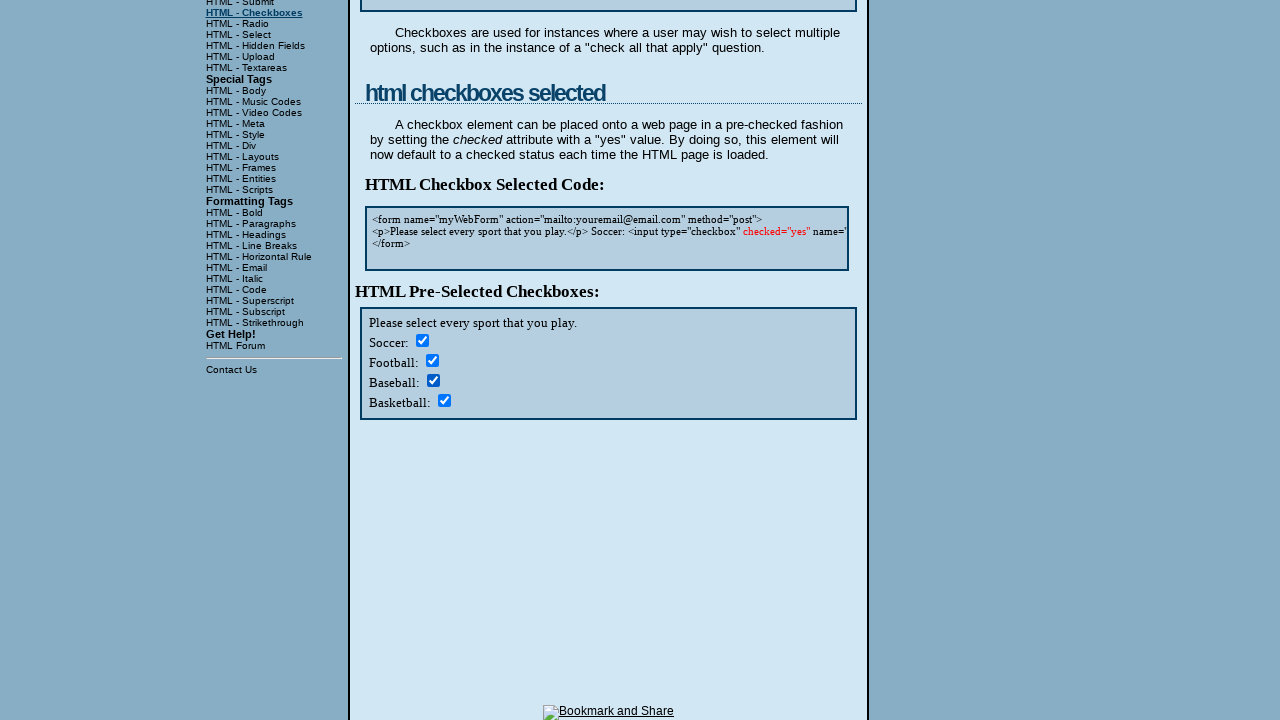